Tests that the browser back button works correctly with filters

Starting URL: https://demo.playwright.dev/todomvc

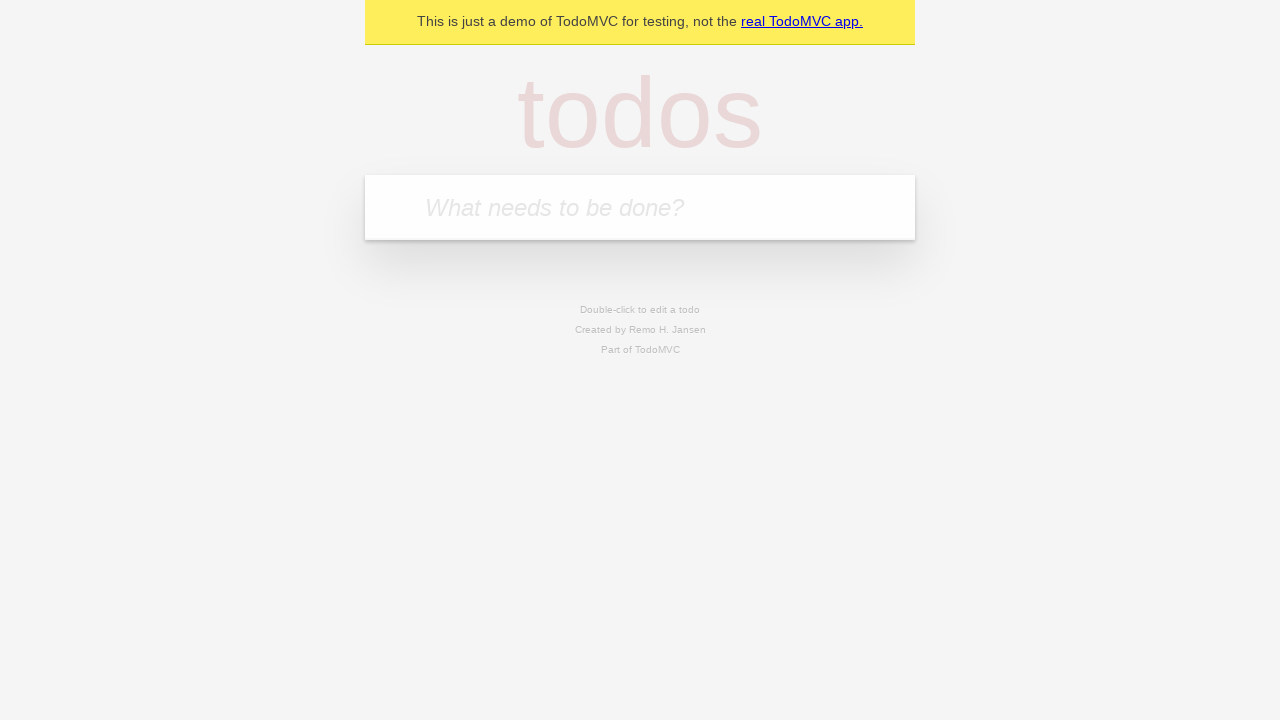

Filled first todo input with 'buy some cheese' on .new-todo
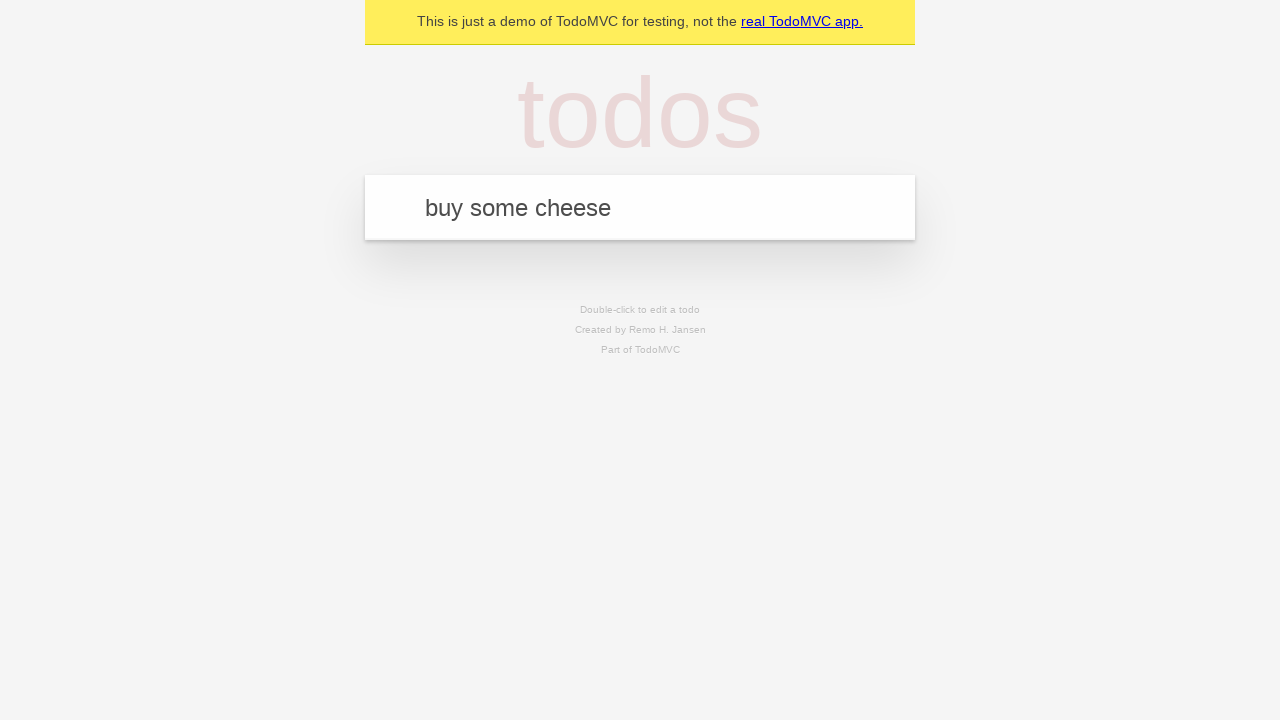

Pressed Enter to create first todo on .new-todo
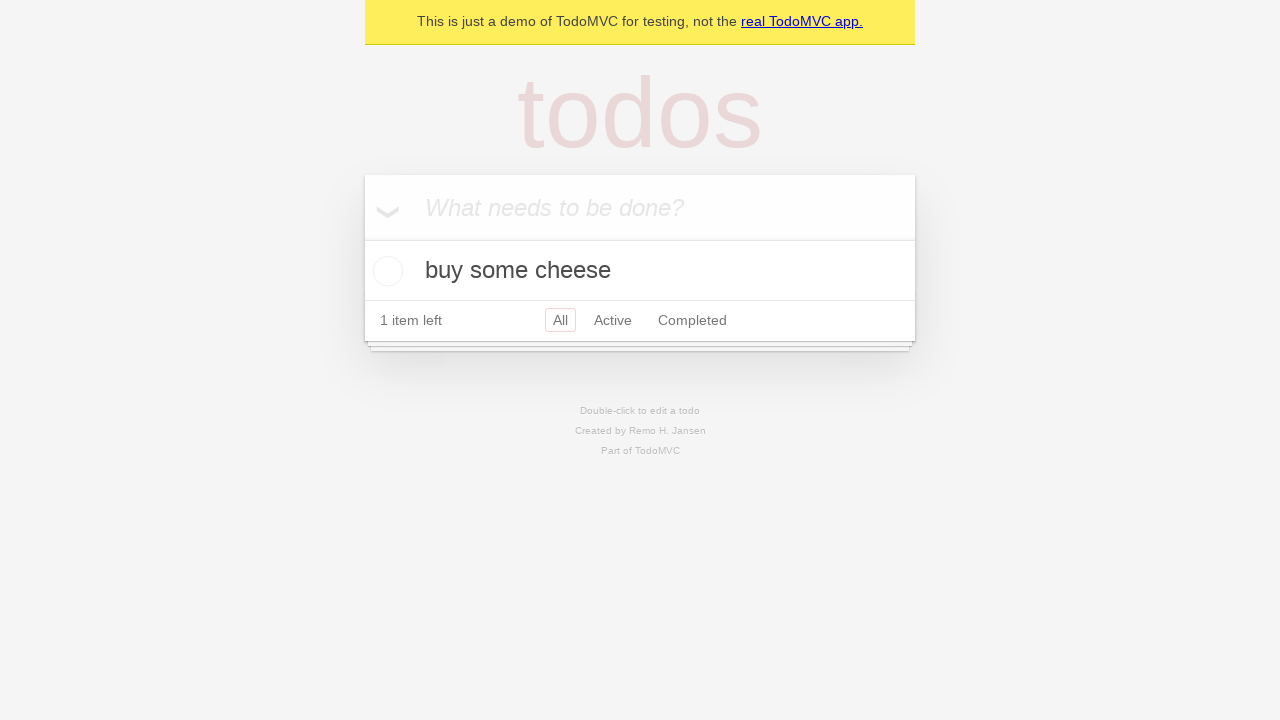

Filled second todo input with 'feed the cat' on .new-todo
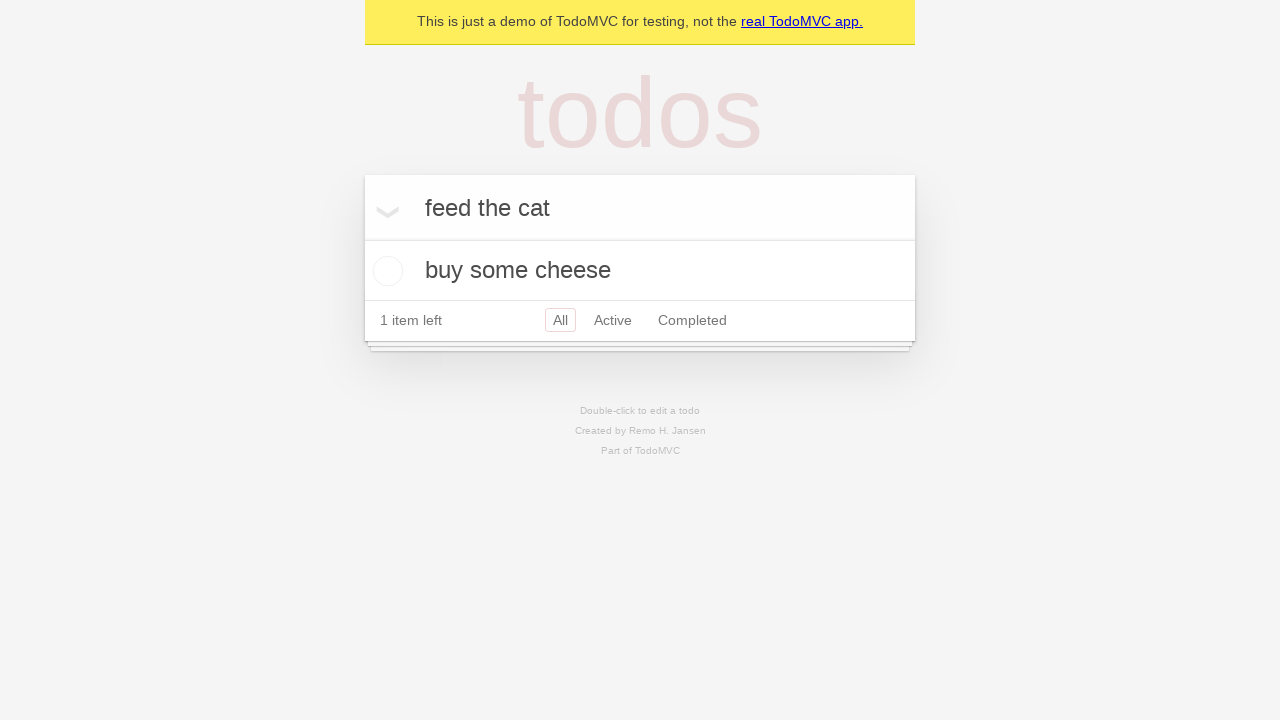

Pressed Enter to create second todo on .new-todo
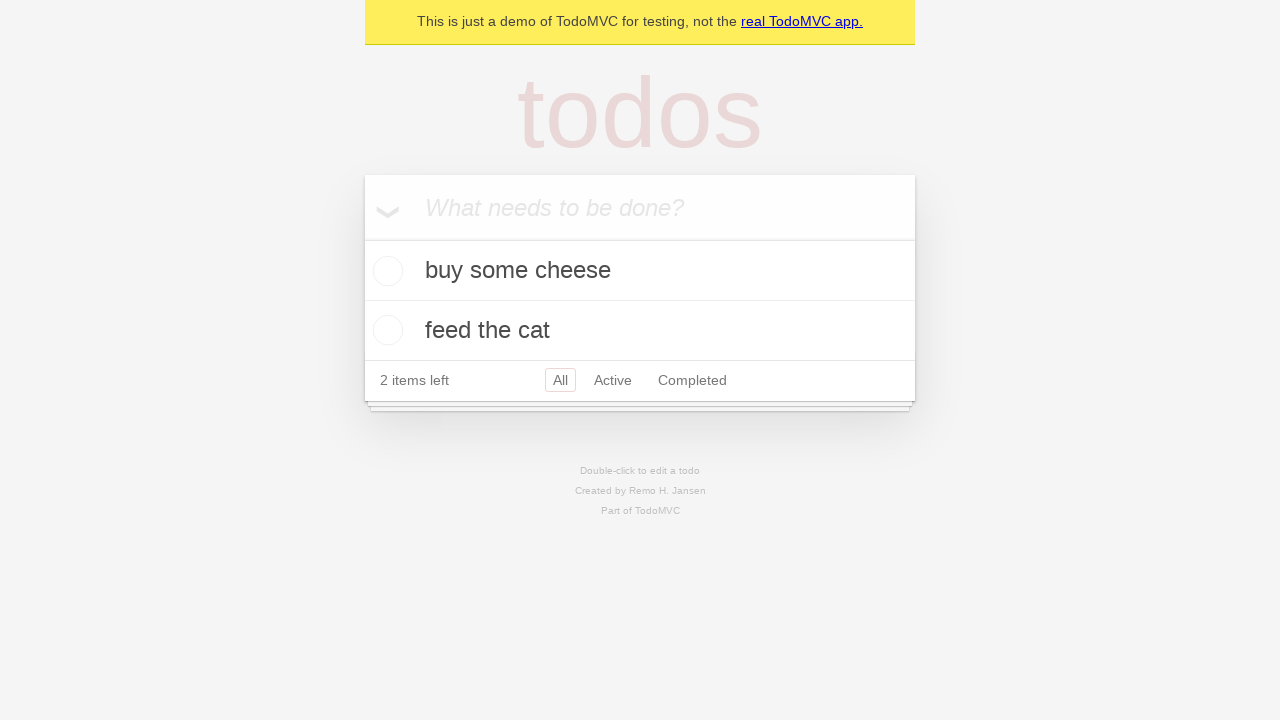

Filled third todo input with 'book a doctors appointment' on .new-todo
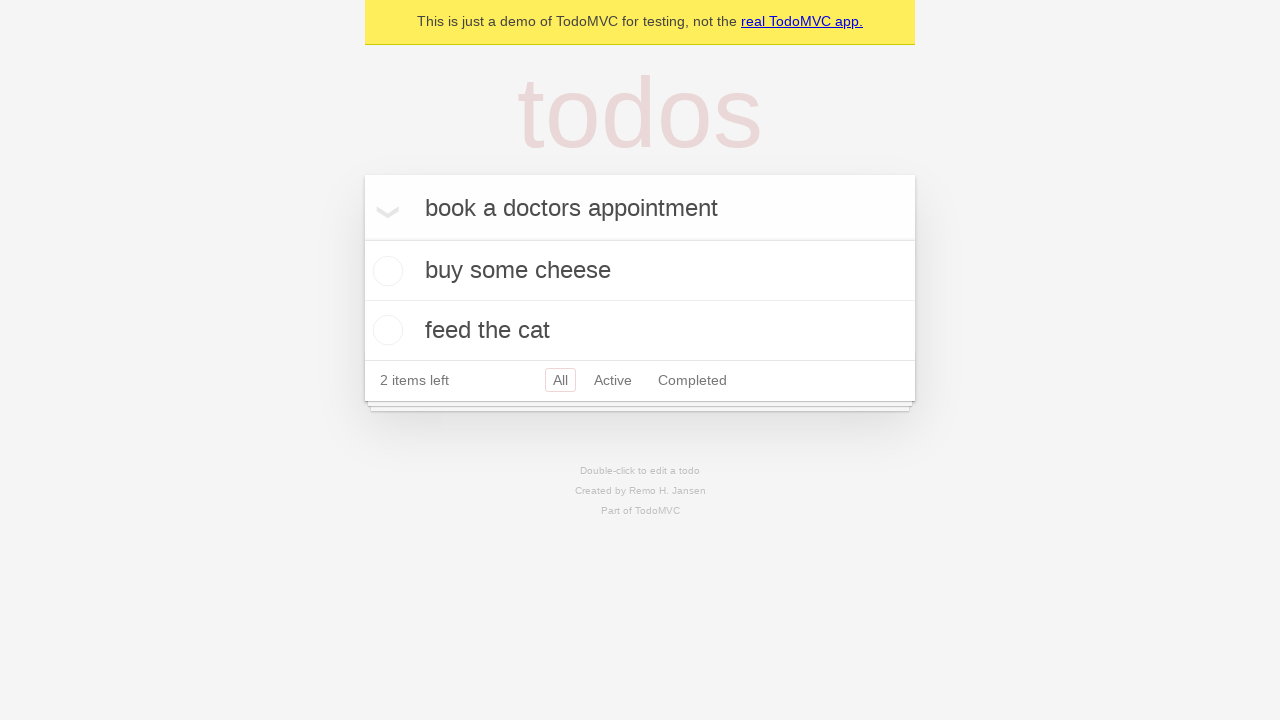

Pressed Enter to create third todo on .new-todo
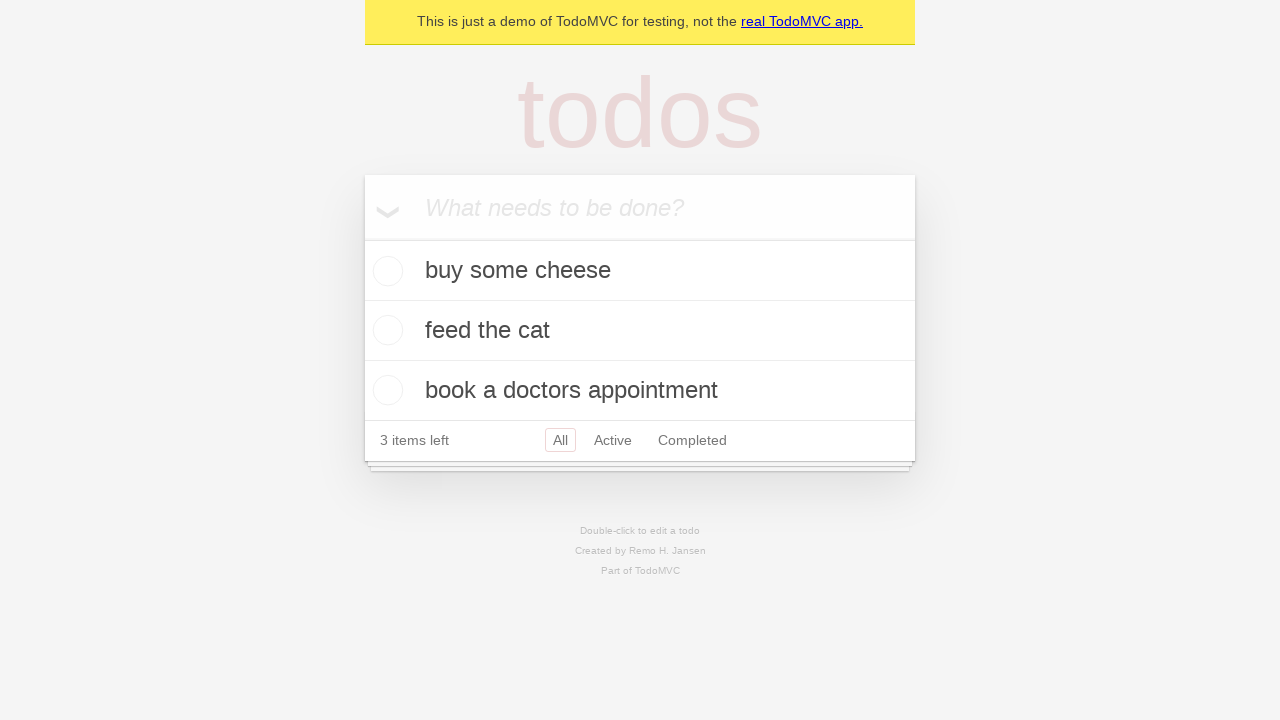

All three todos loaded and visible
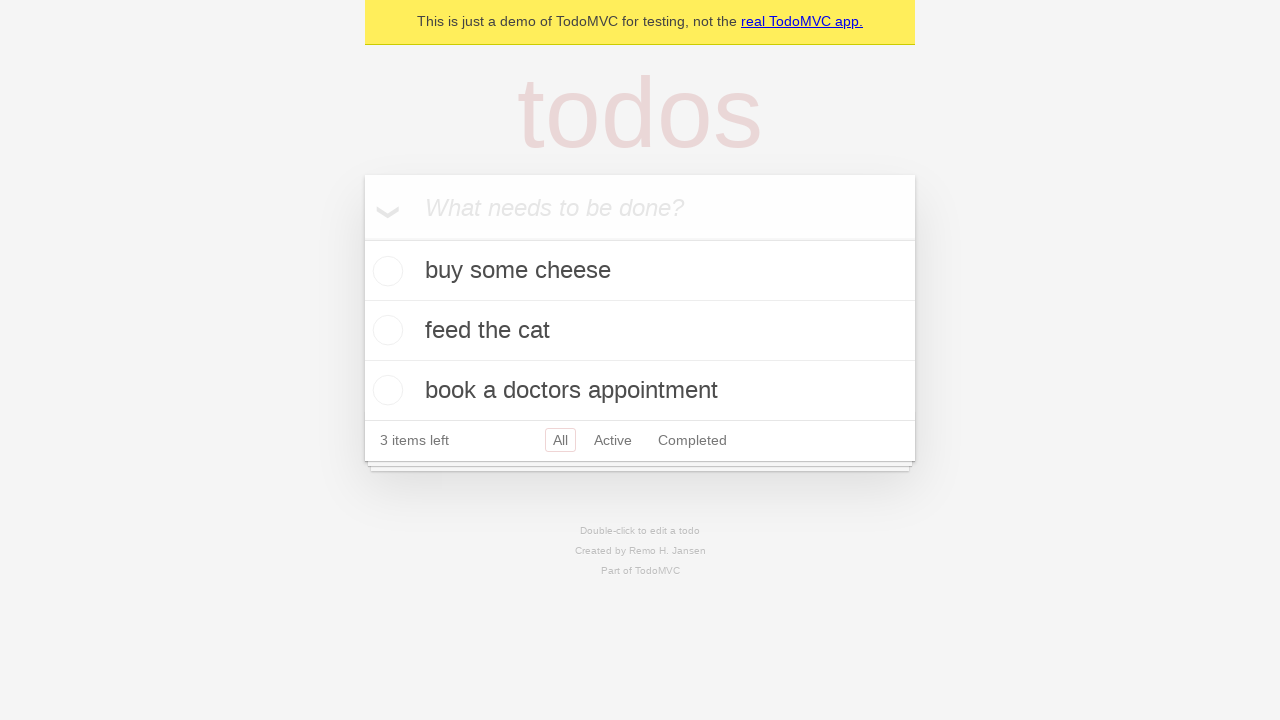

Checked the second todo as completed at (385, 330) on .todo-list li .toggle >> nth=1
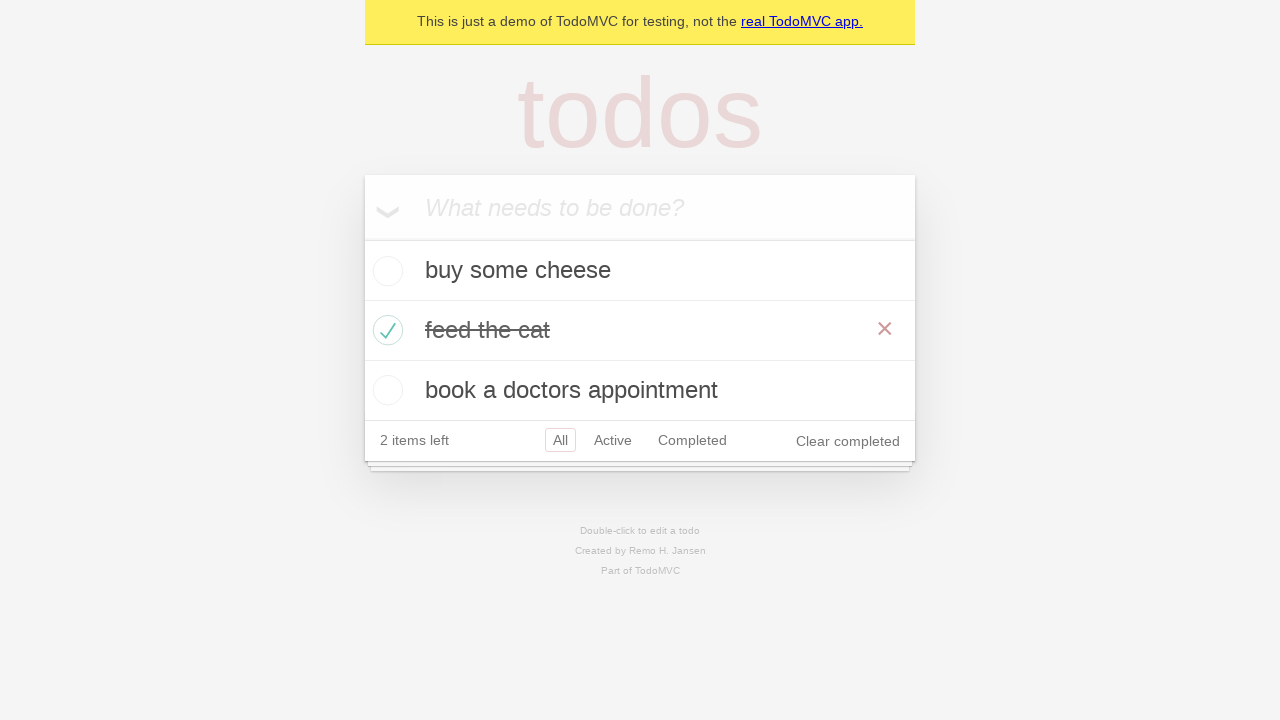

Clicked 'All' filter to show all todos at (560, 440) on .filters >> text=All
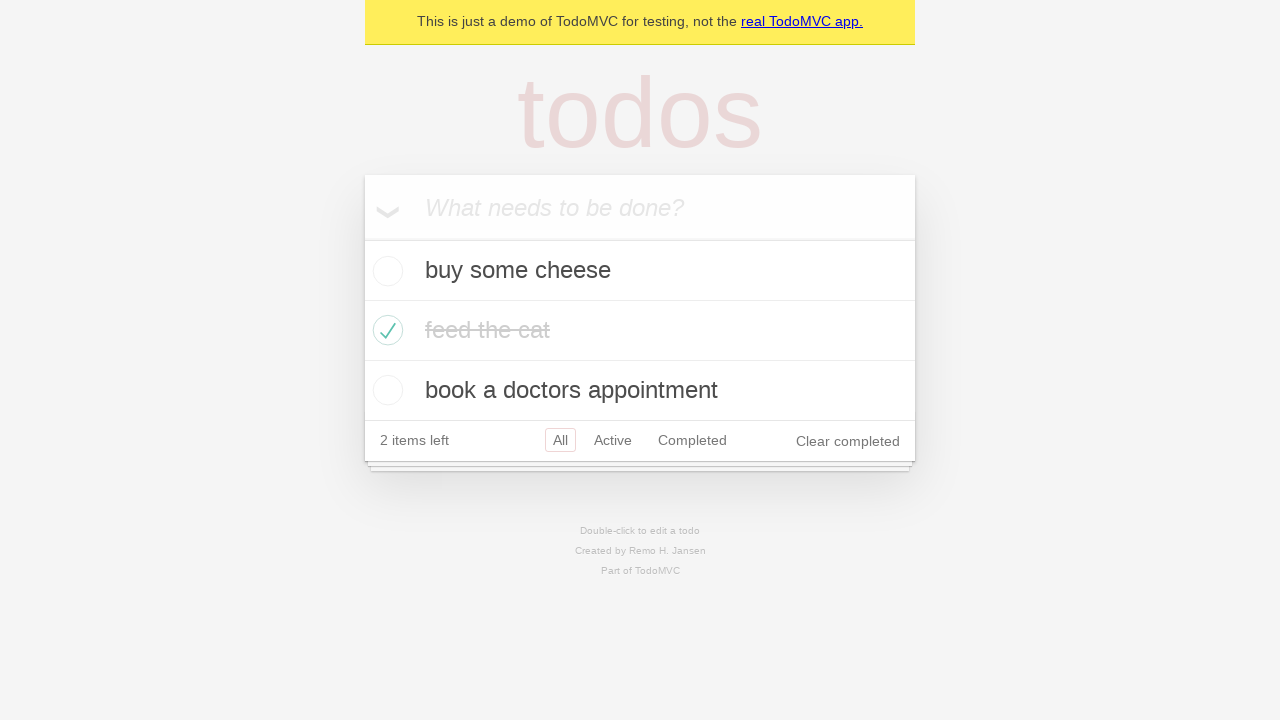

Clicked 'Active' filter to show only active todos at (613, 440) on .filters >> text=Active
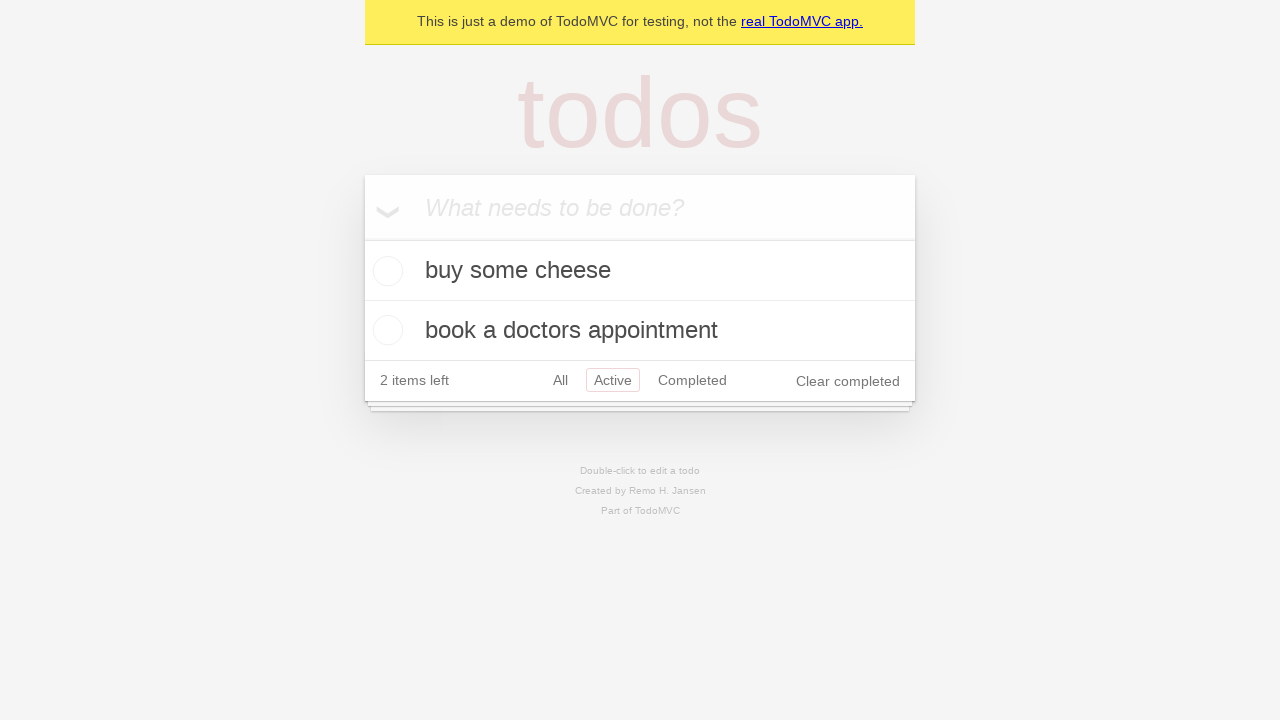

Clicked 'Completed' filter to show only completed todos at (692, 380) on .filters >> text=Completed
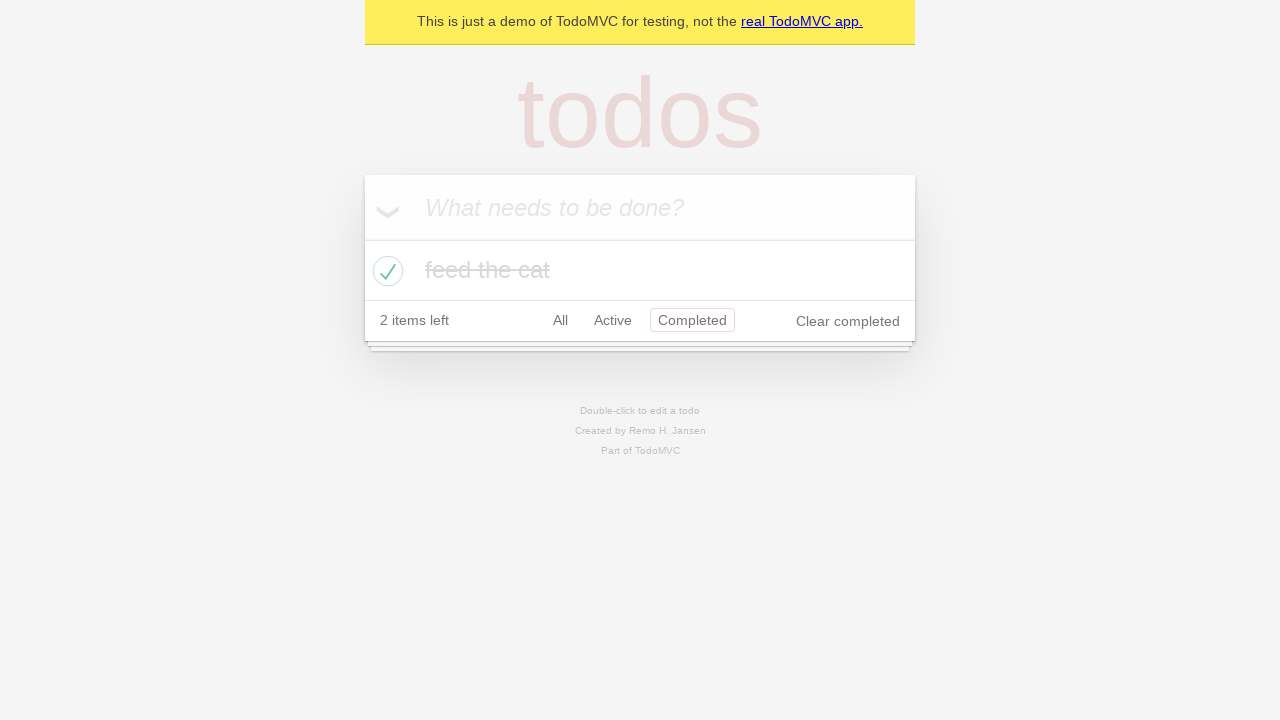

Navigated back to 'Active' filter view
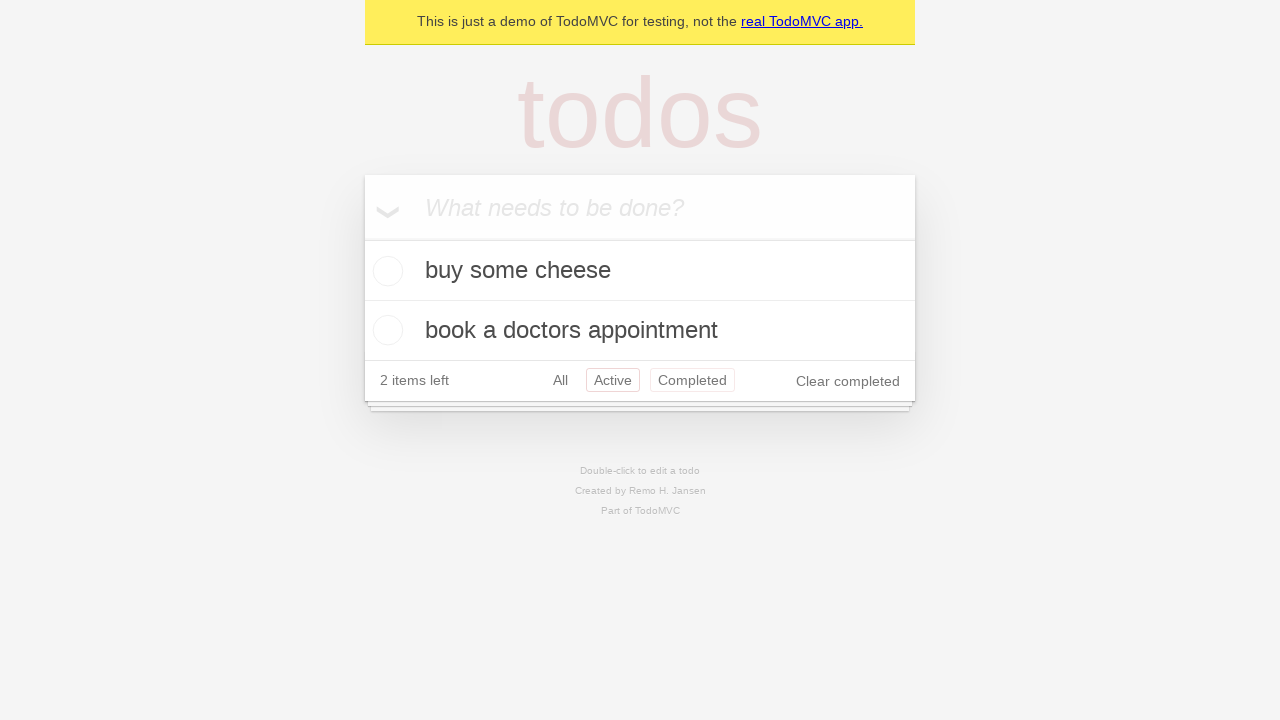

Navigated back to 'All' filter view
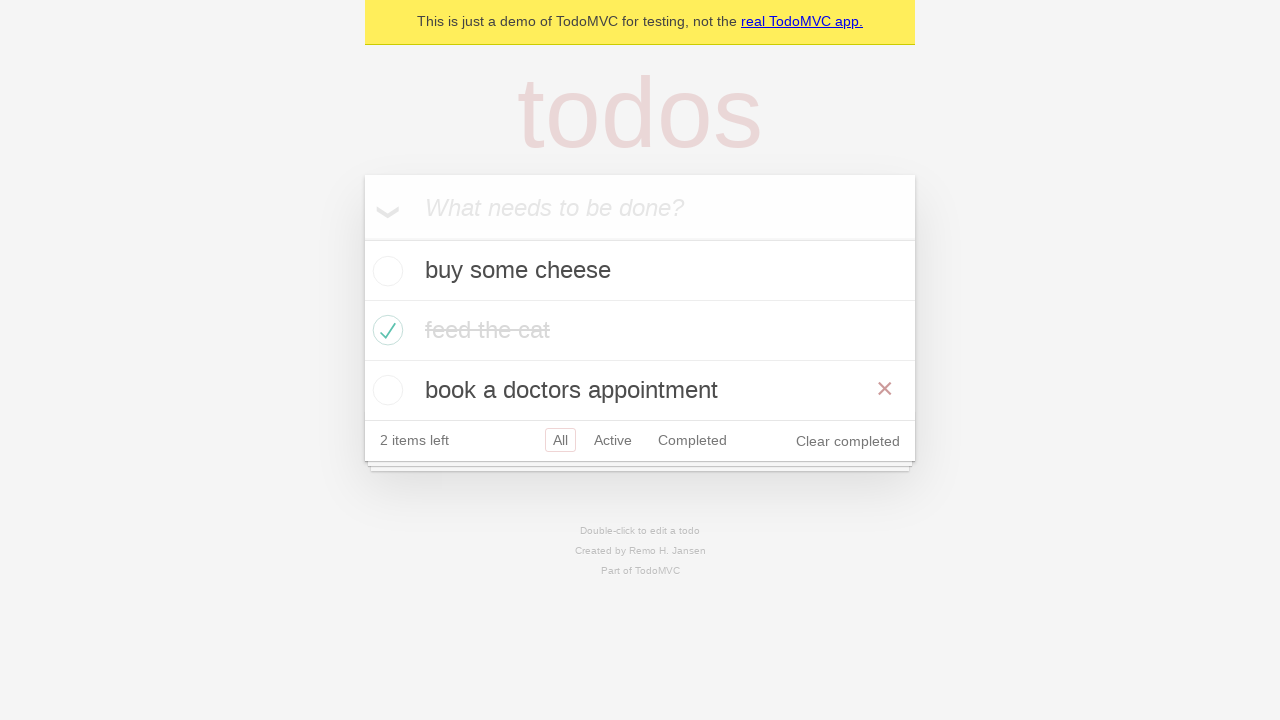

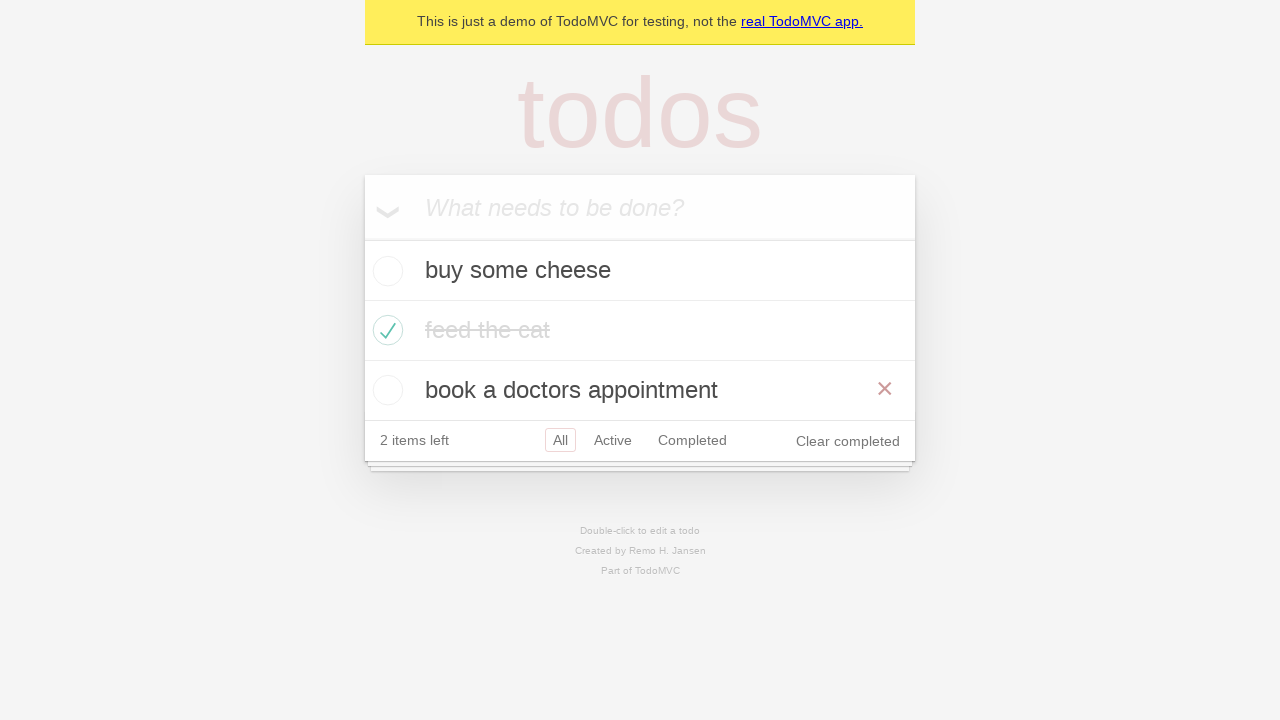